Tests simple modal functionality by opening and closing a modal dialog

Starting URL: https://practice-automation.com/modals/

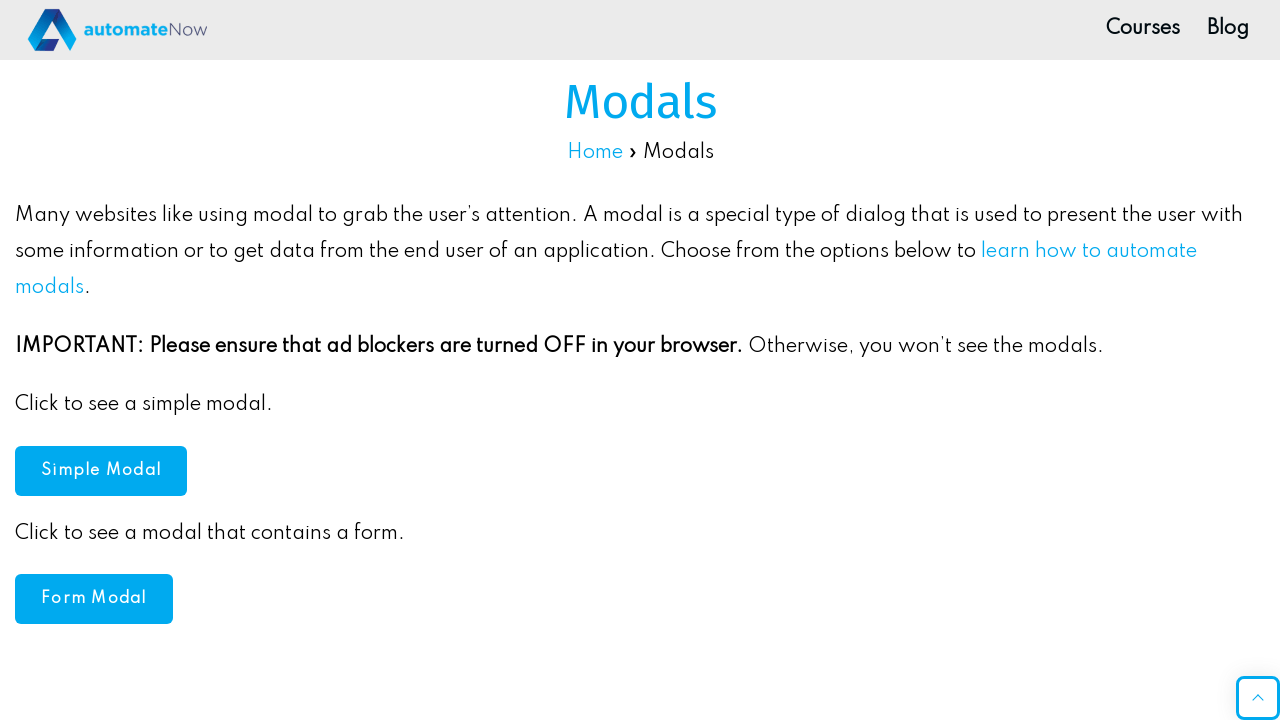

Clicked button to open simple modal at (101, 470) on #simpleModal
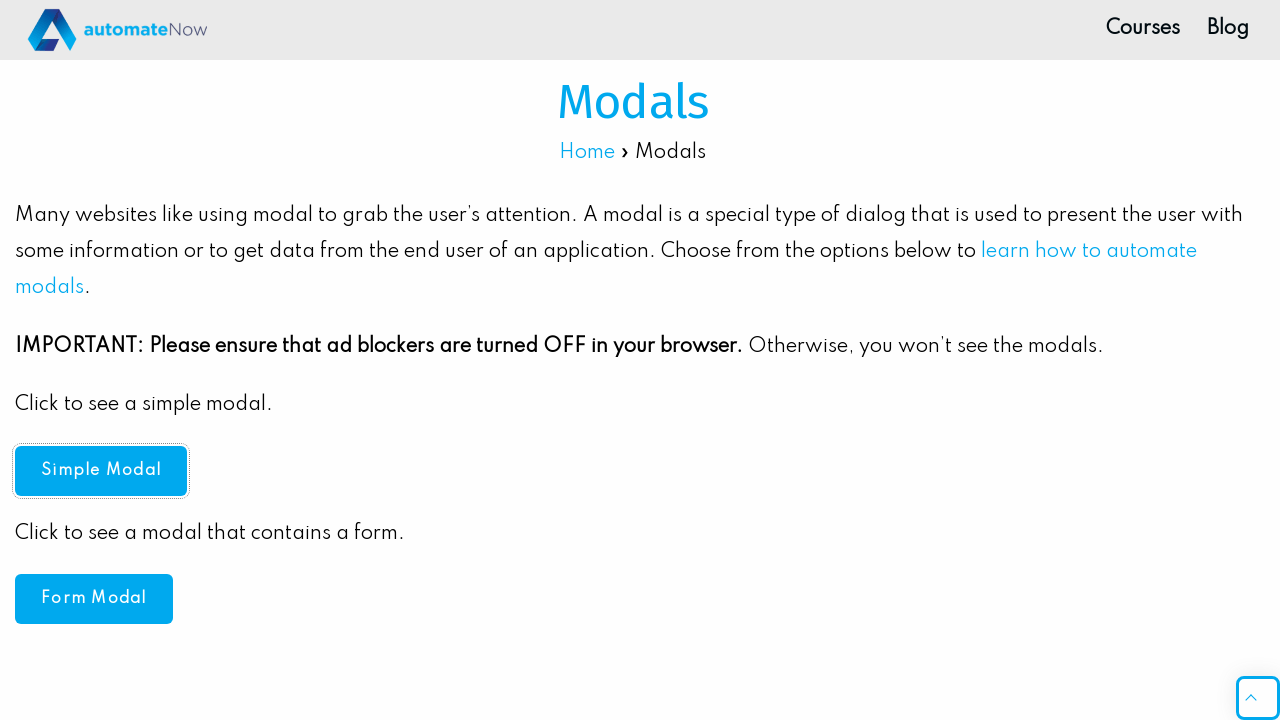

Modal dialog became visible
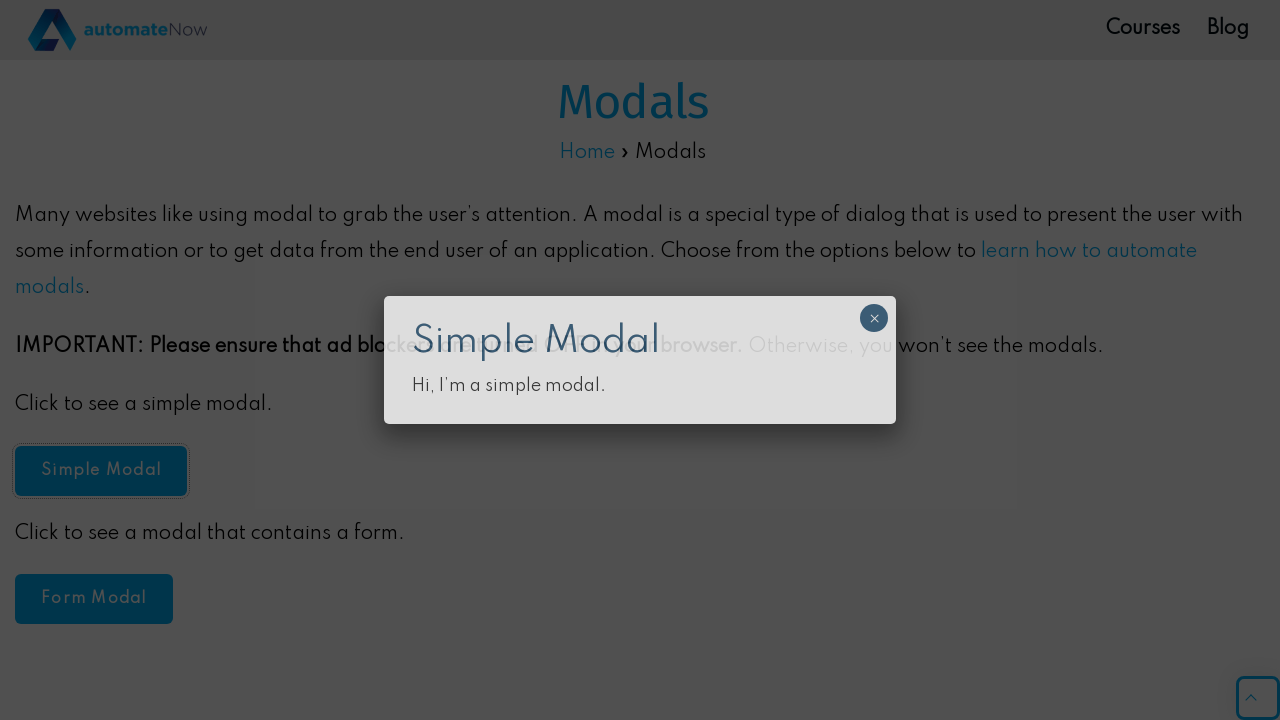

Clicked button to close simple modal at (874, 318) on //*[@id="popmake-1318"]/button
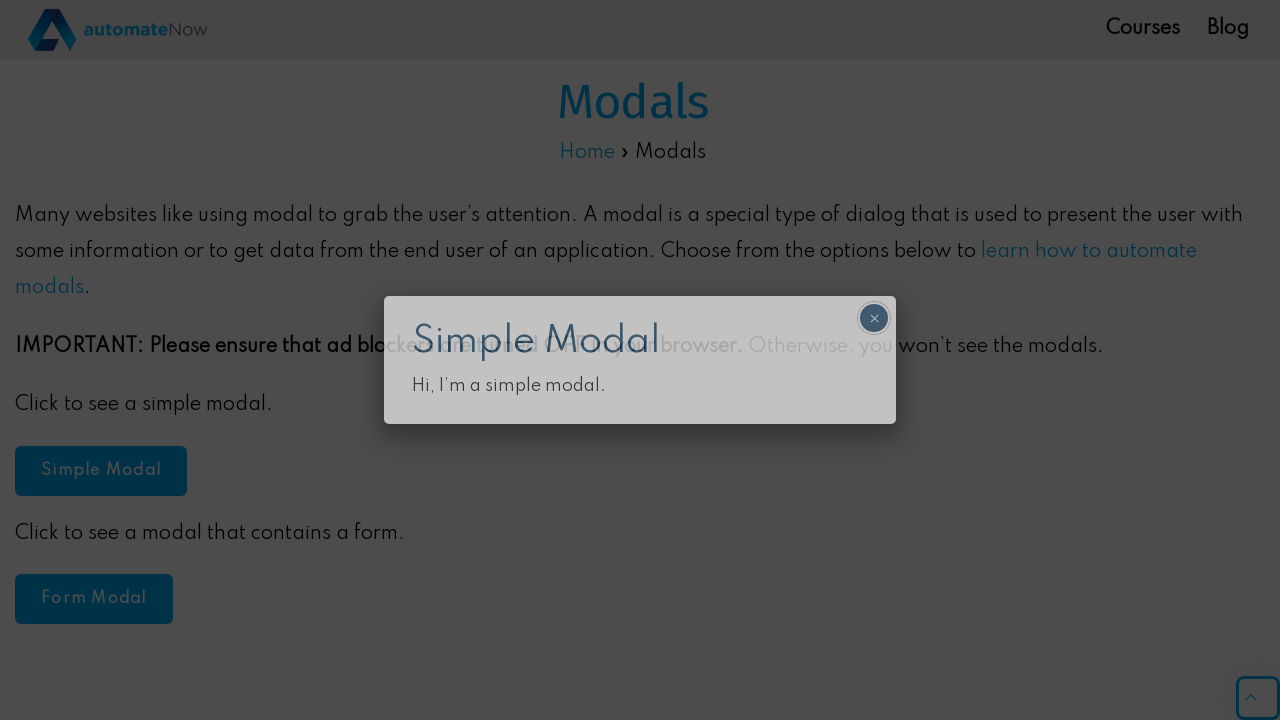

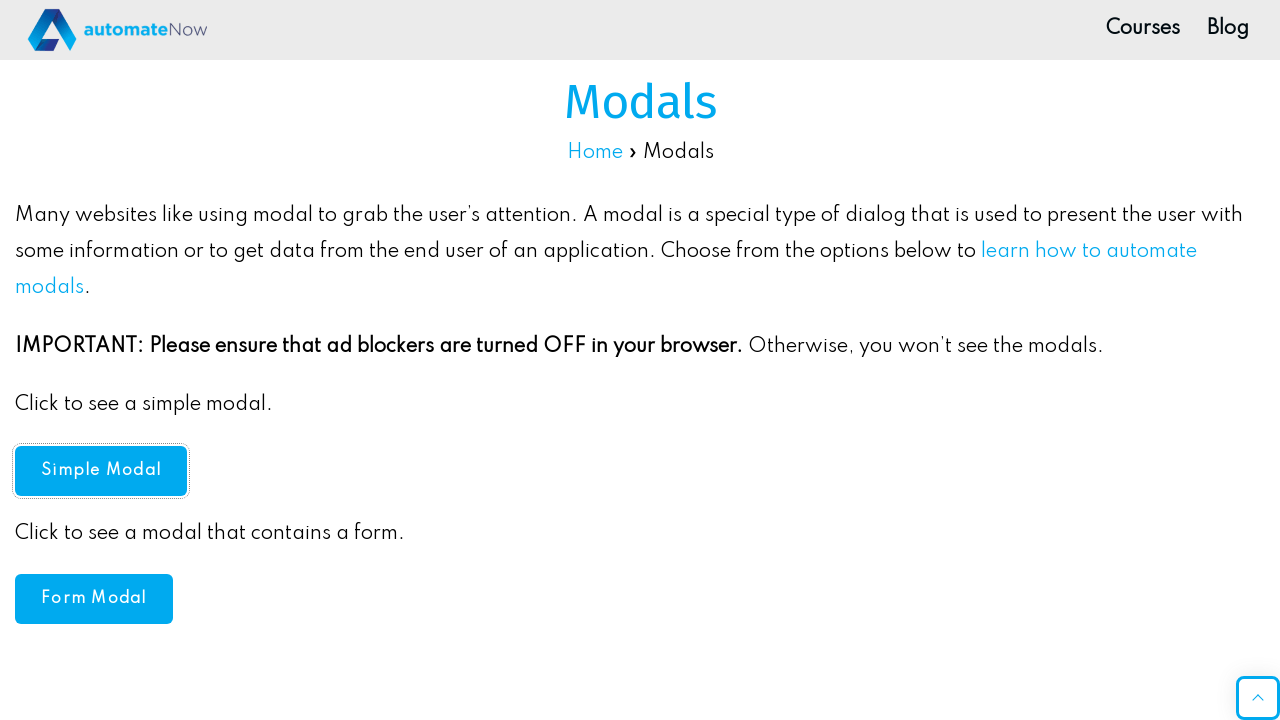